Tests explicit wait functionality by clicking a button and waiting for an element to become visible on the page

Starting URL: https://www.leafground.com/waits.xhtml

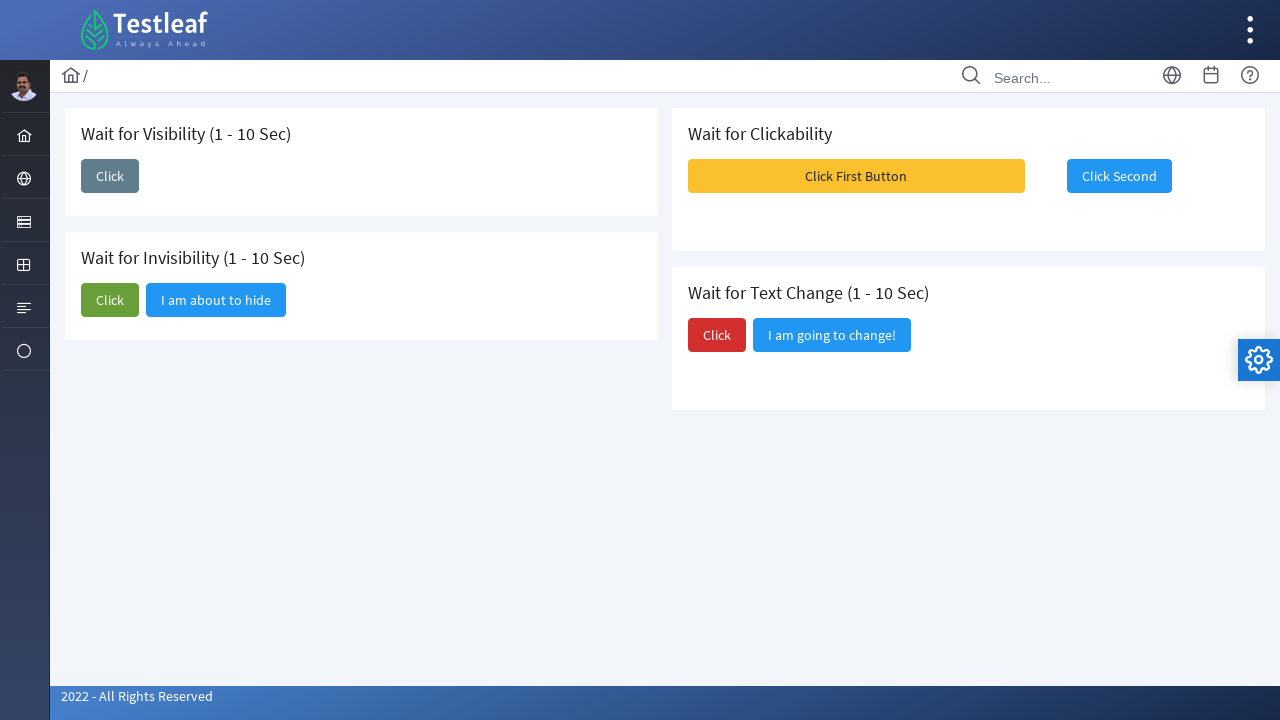

Clicked the 'Click' button to trigger visibility change at (110, 176) on xpath=//span[text()='Click']
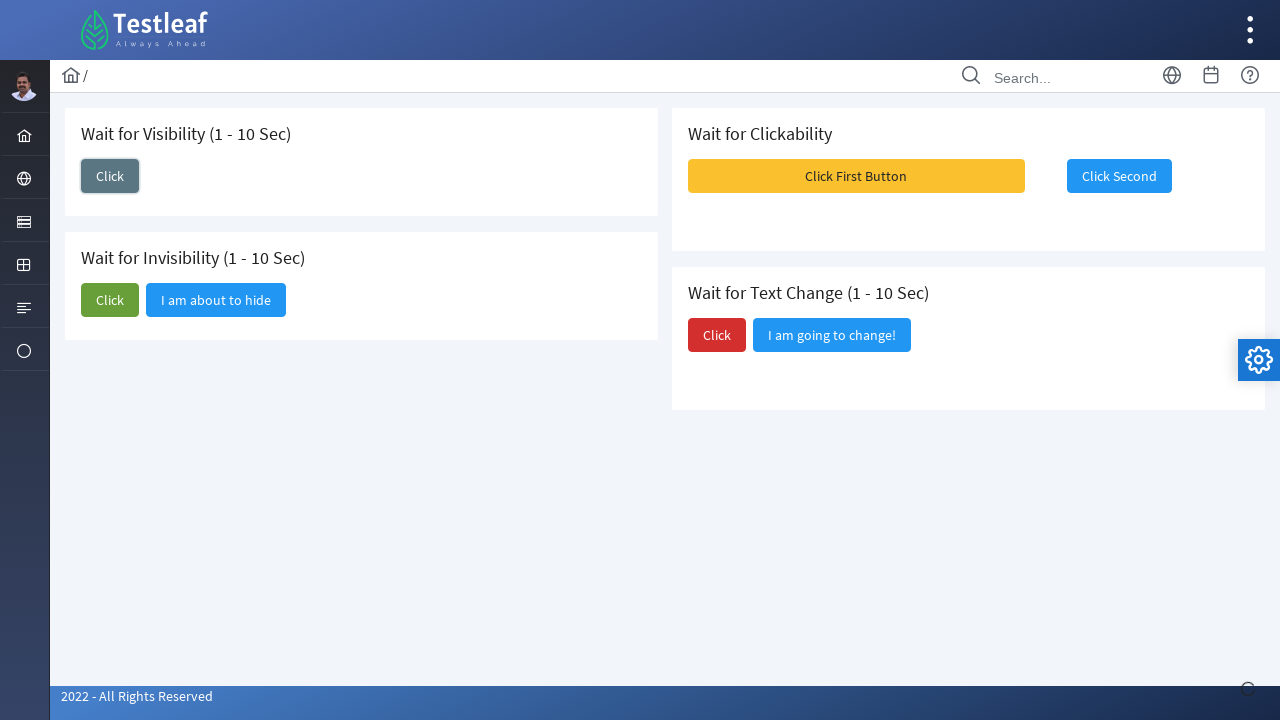

Element 'I am here' became visible after waiting
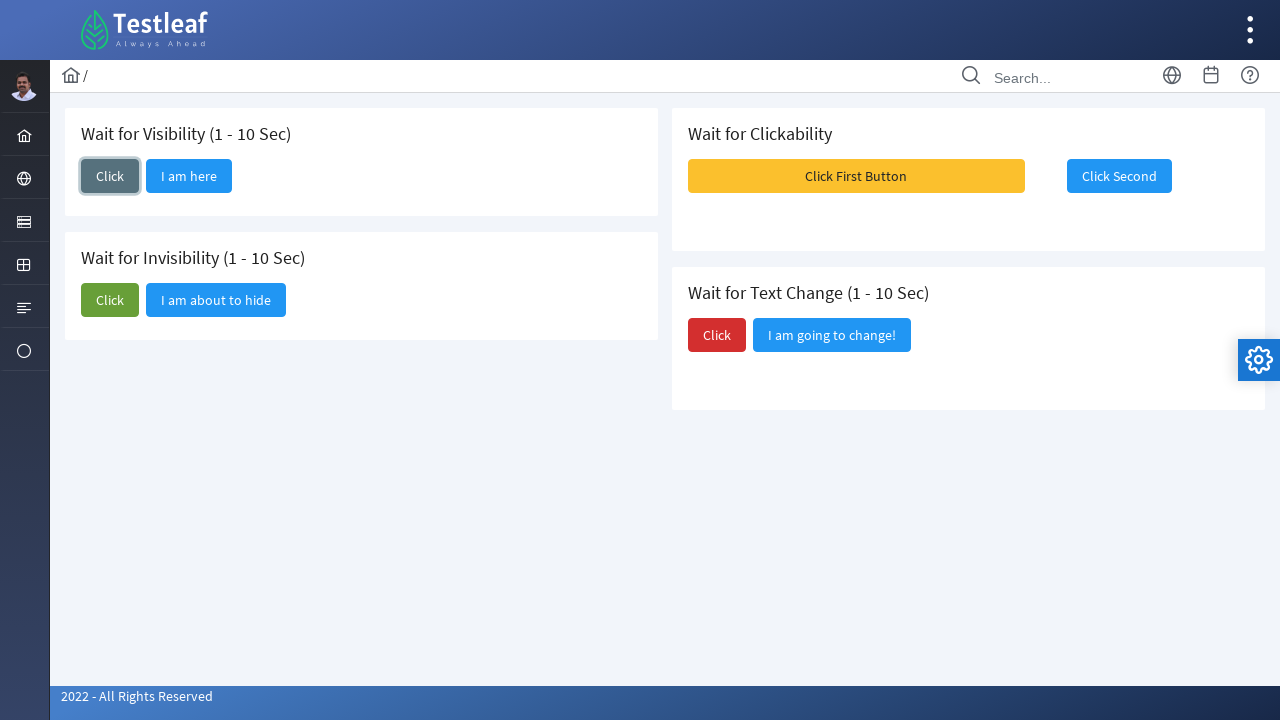

Located the visible element 'I am here'
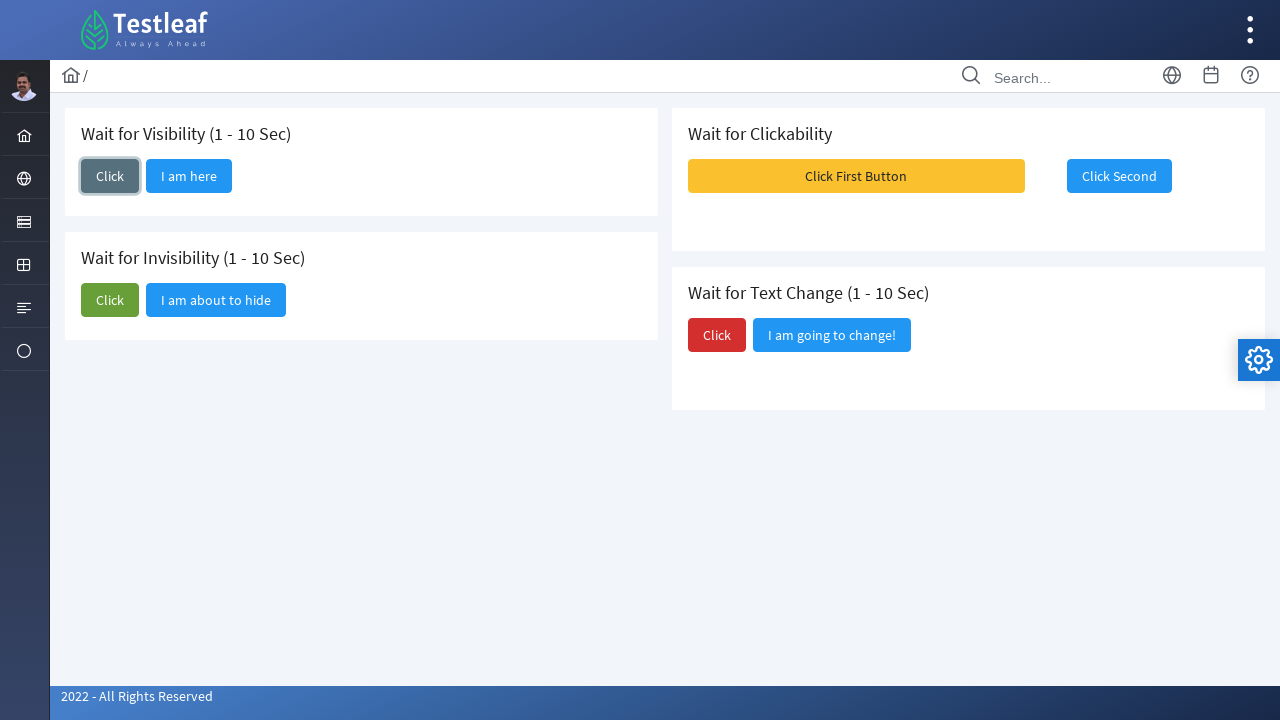

Retrieved text content from the visible element
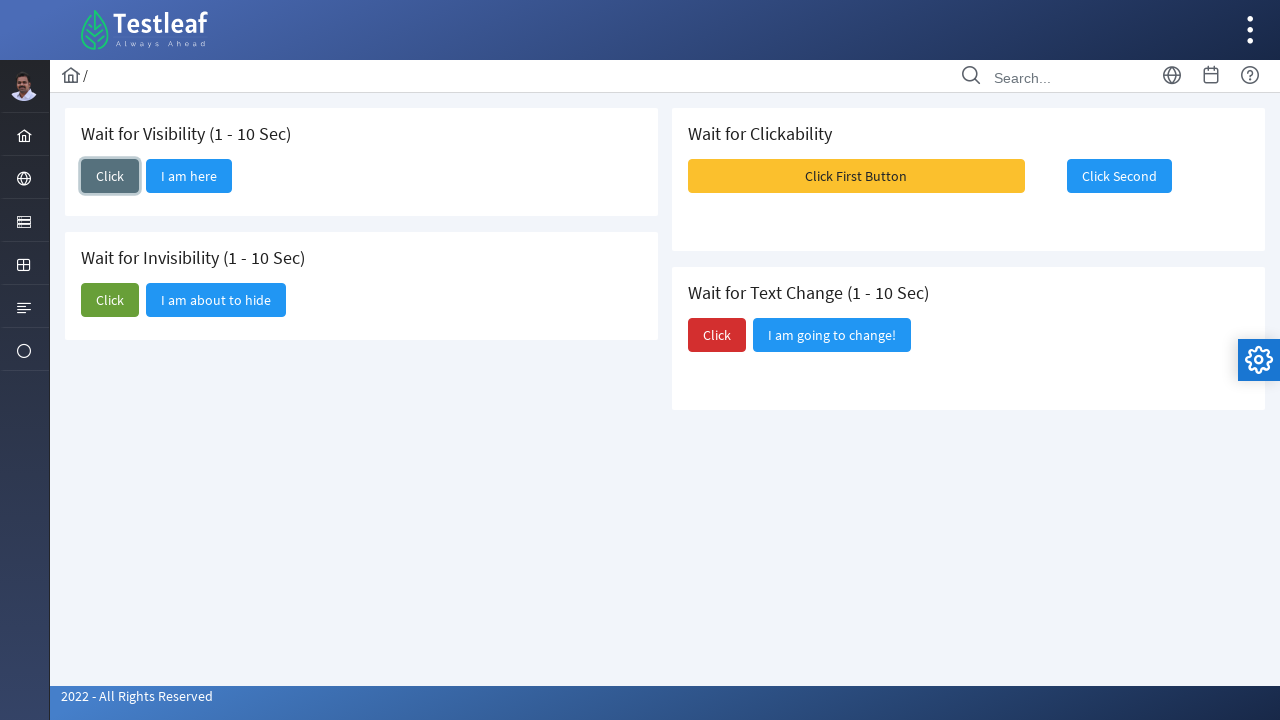

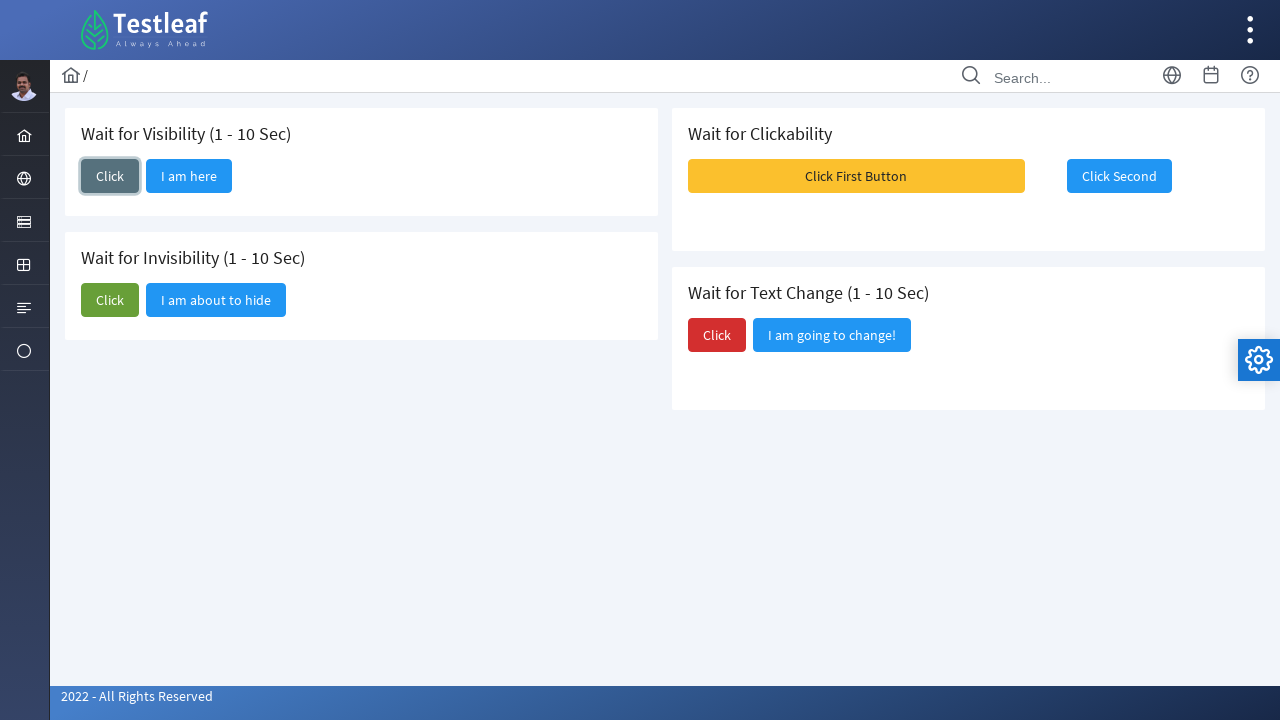